Tests filling out a practice form by entering first name, last name, and selecting gender radio button

Starting URL: https://demoqa.com/automation-practice-form

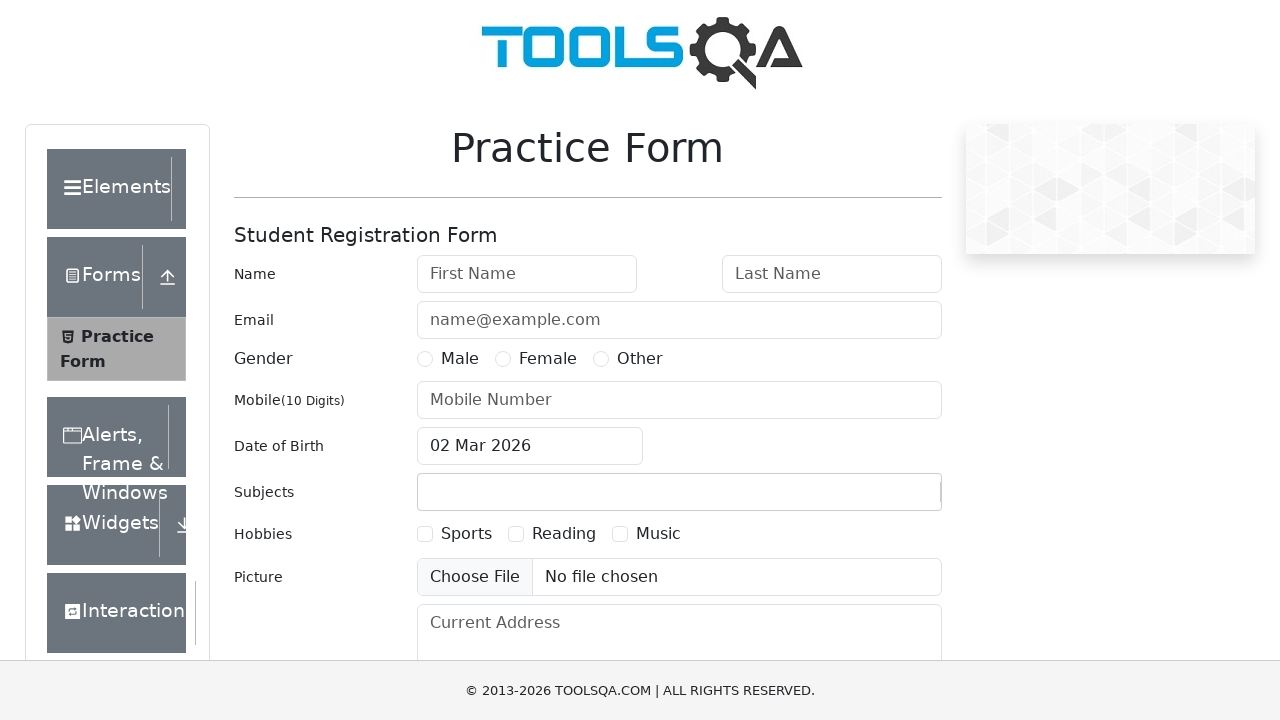

Filled first name field with 'Saeed' on xpath=//input[@id='firstName']
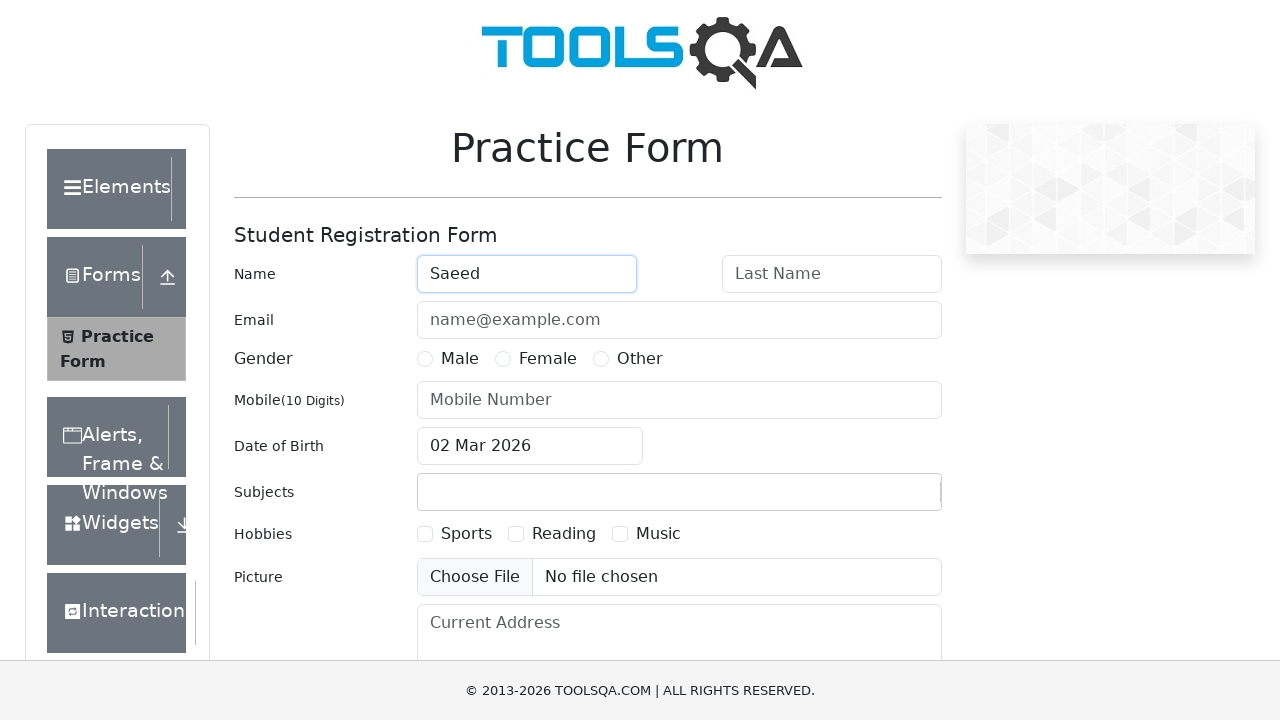

Filled last name field with 'Khan' on xpath=//input[@id='lastName']
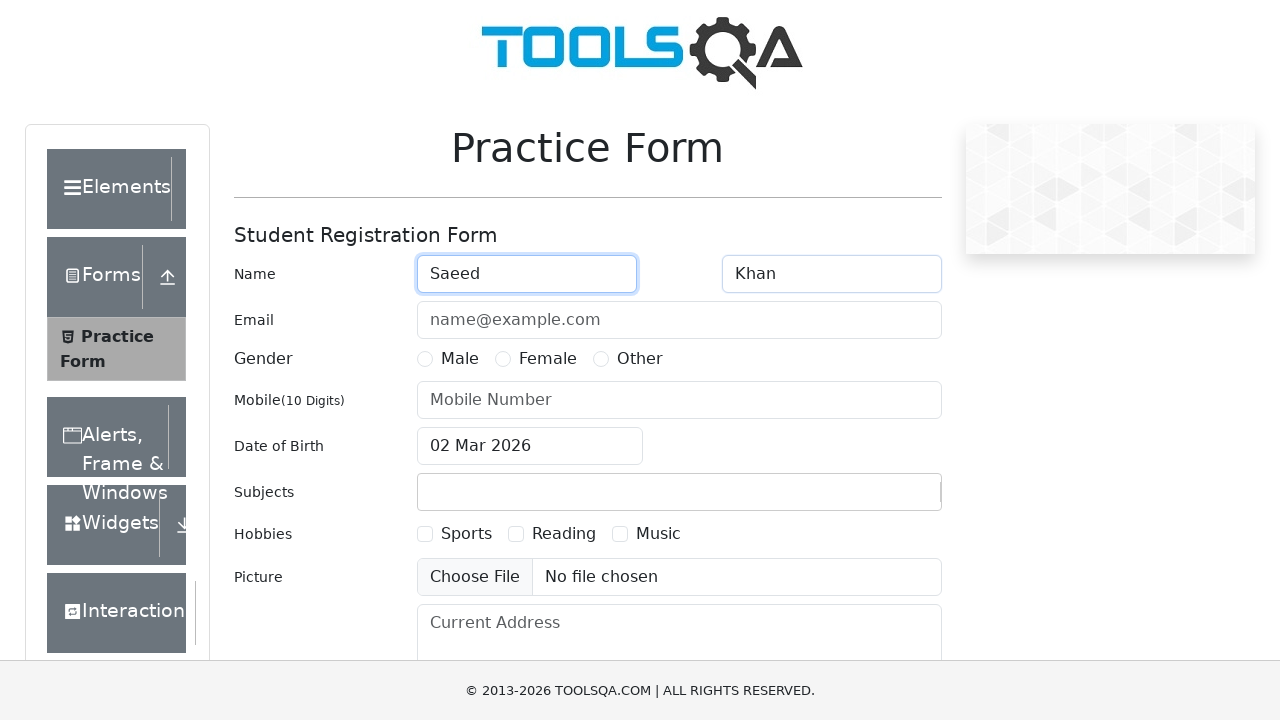

Selected Male gender radio button at (460, 359) on xpath=//label[normalize-space()='Male']
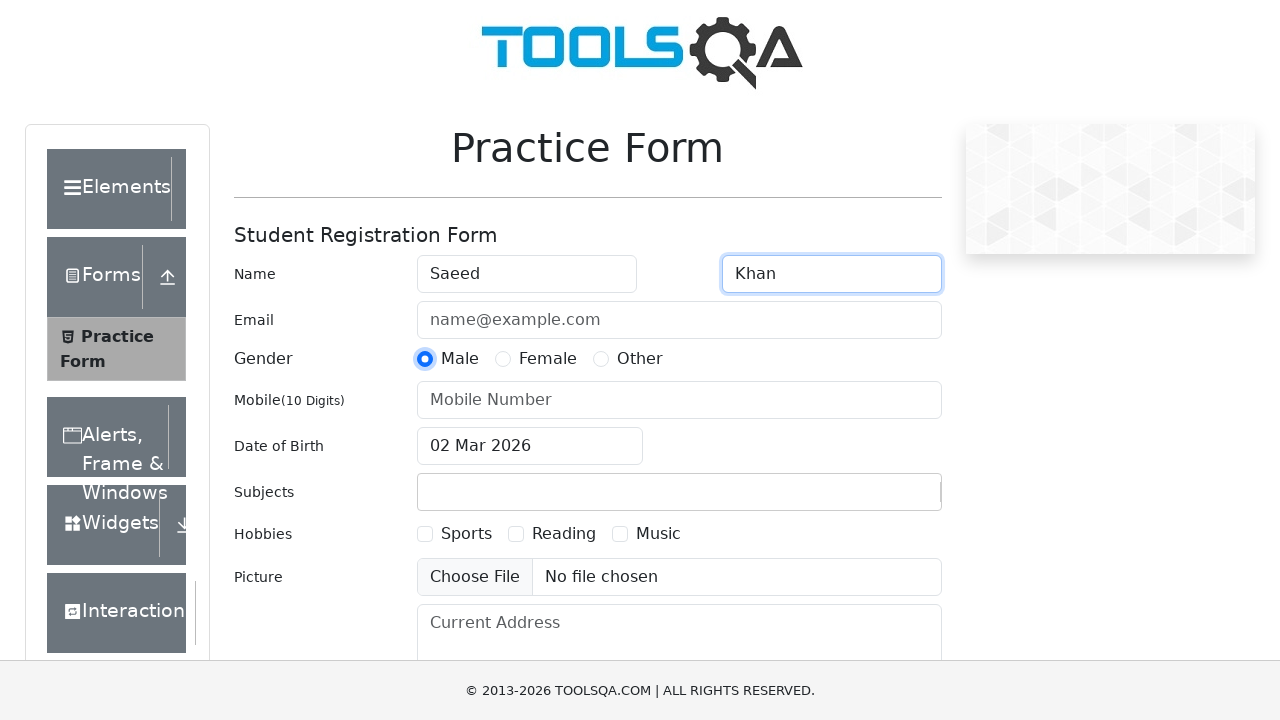

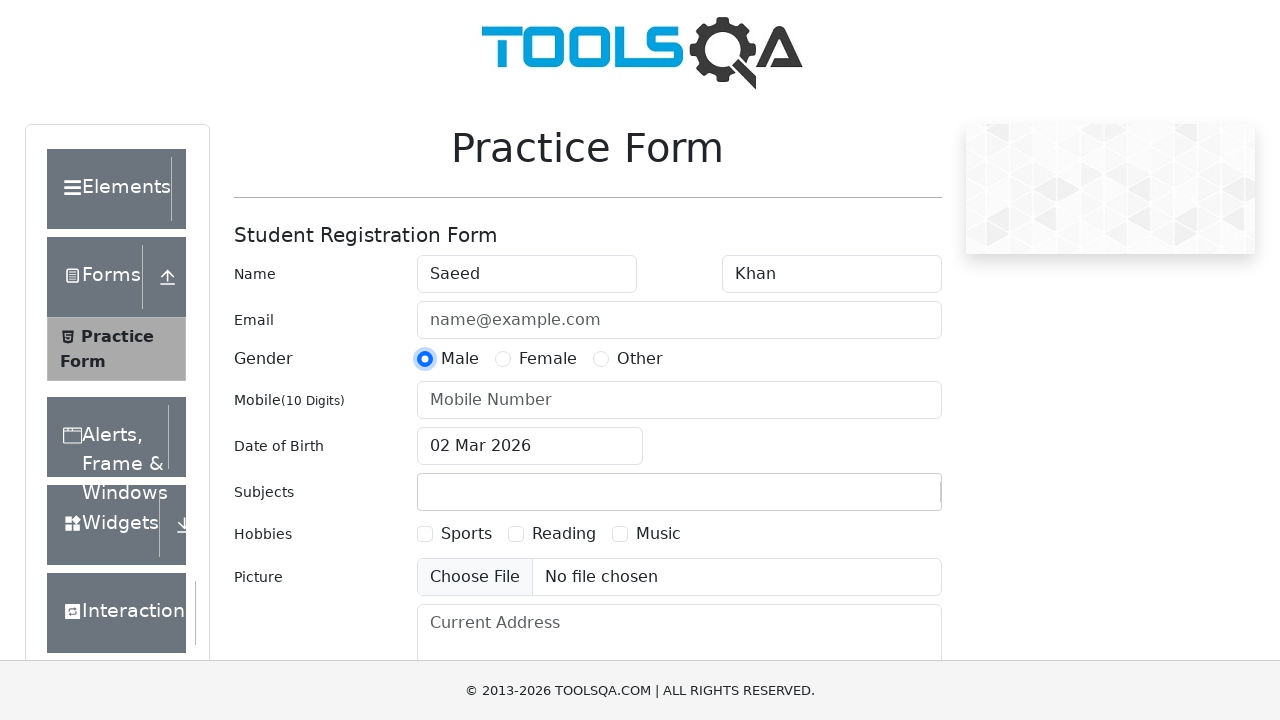